Navigates to a page with many elements and highlights a specific element by changing its border style using JavaScript execution, demonstrating how to visually identify elements during test debugging.

Starting URL: http://the-internet.herokuapp.com/large

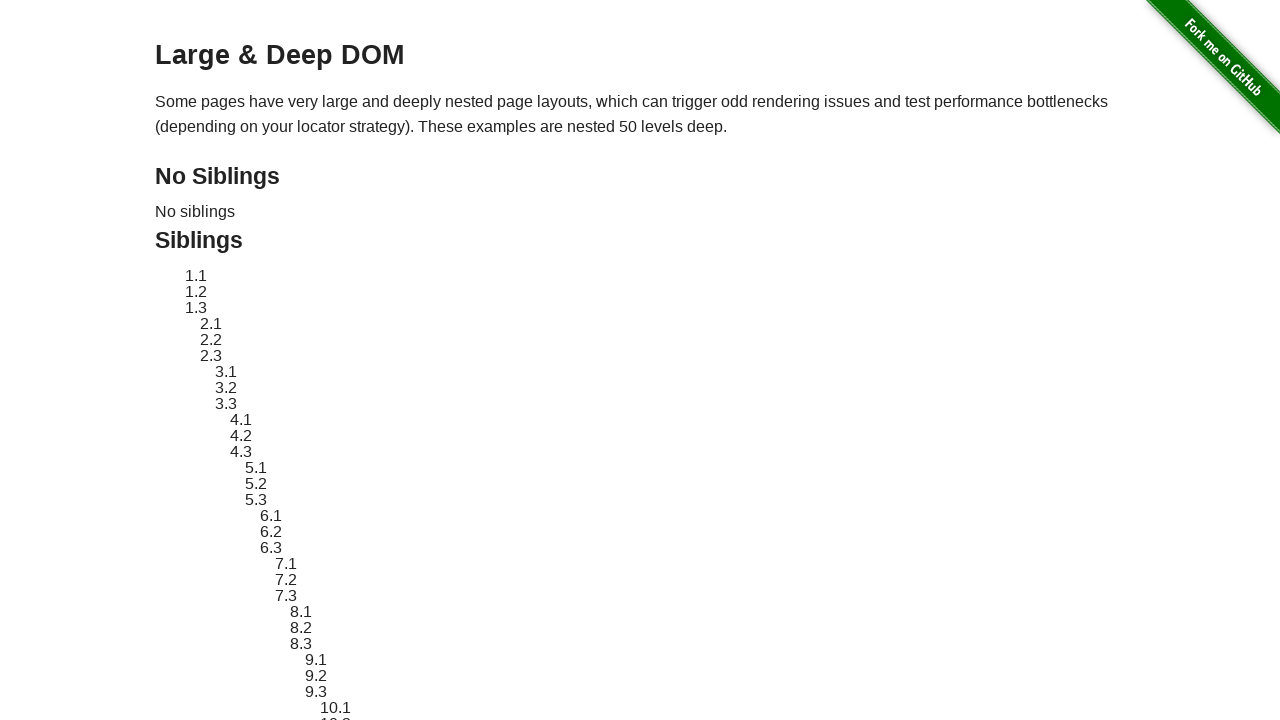

Navigated to the-internet.herokuapp.com/large page
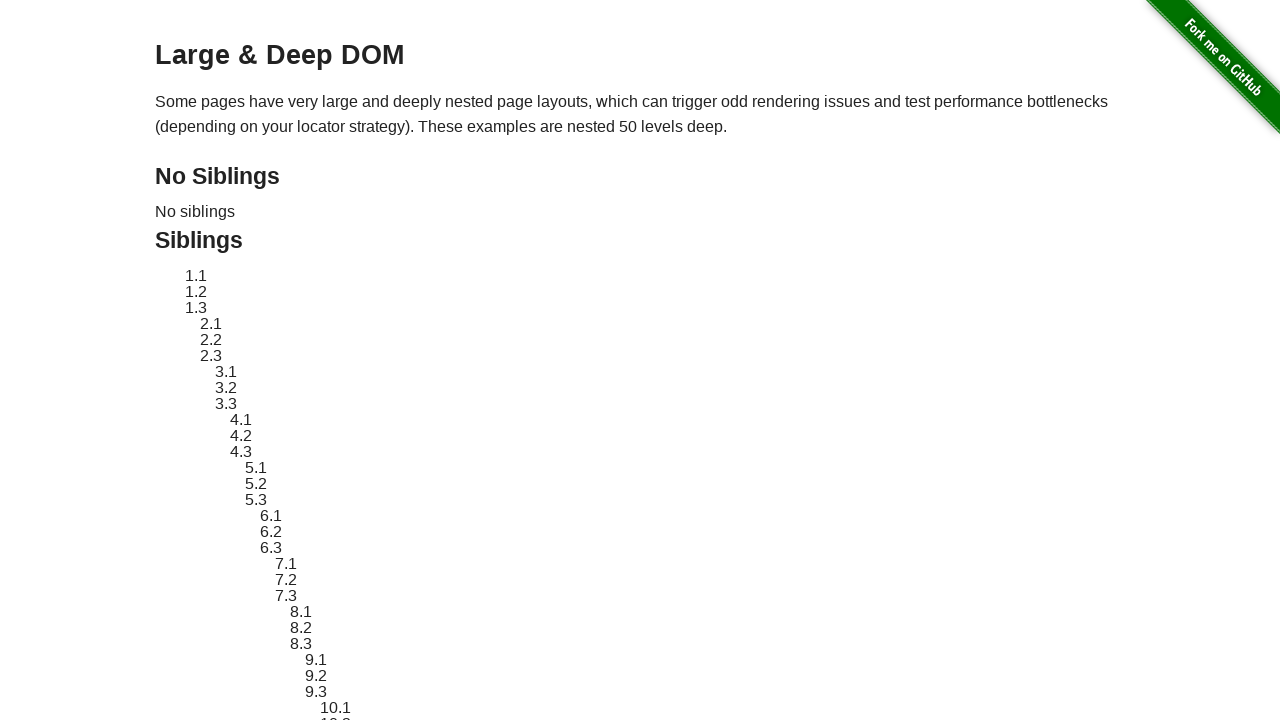

Located element #sibling-2.3 for highlighting
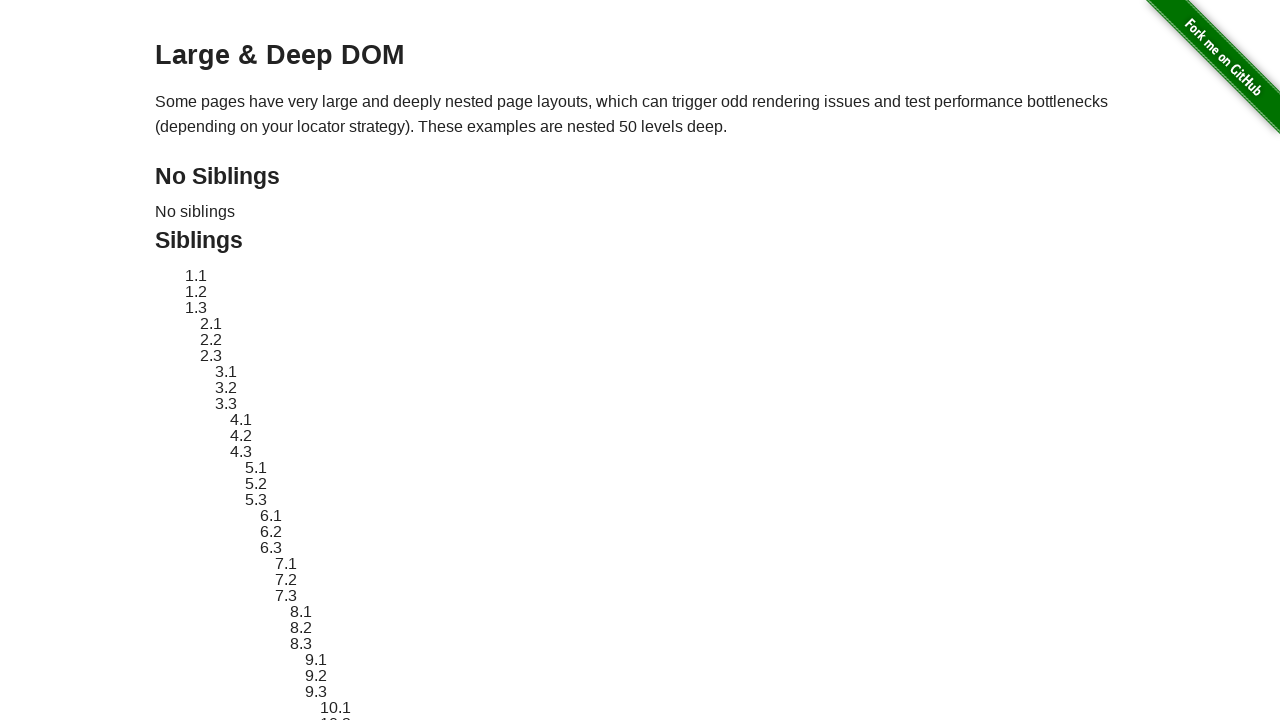

Element #sibling-2.3 became visible
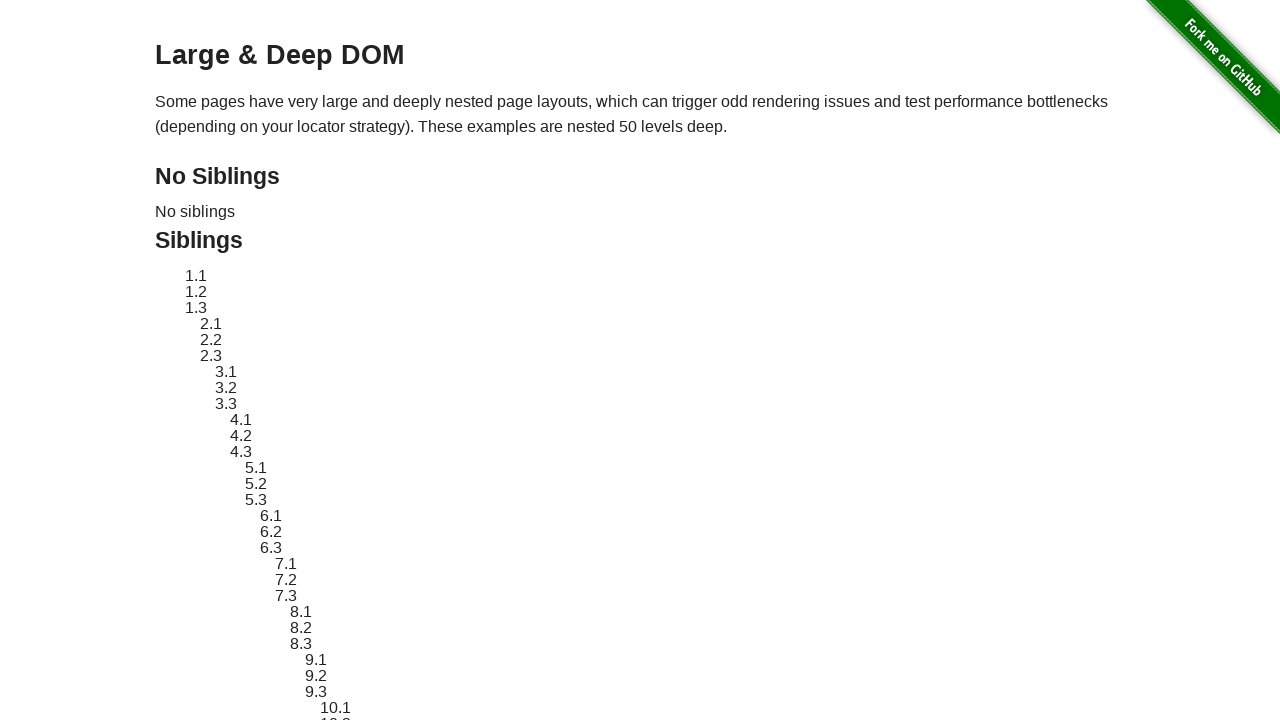

Retrieved original style attribute of element
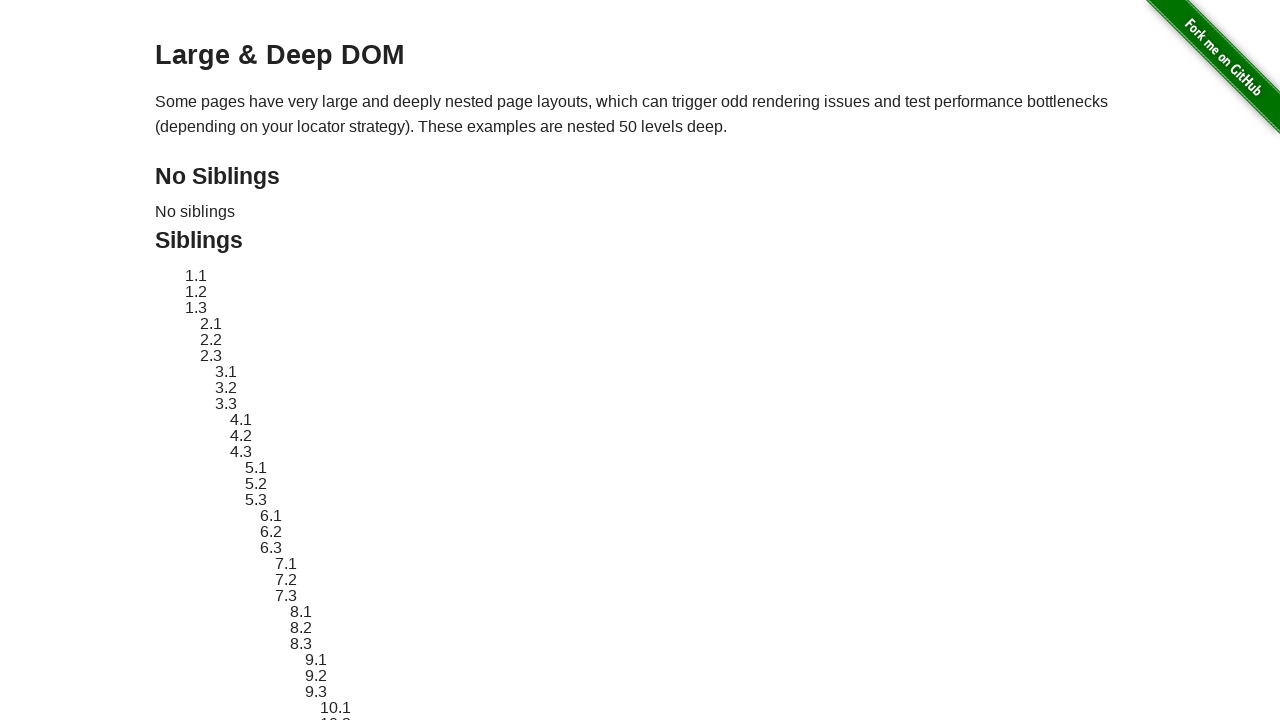

Applied red dashed border style to highlight element #sibling-2.3
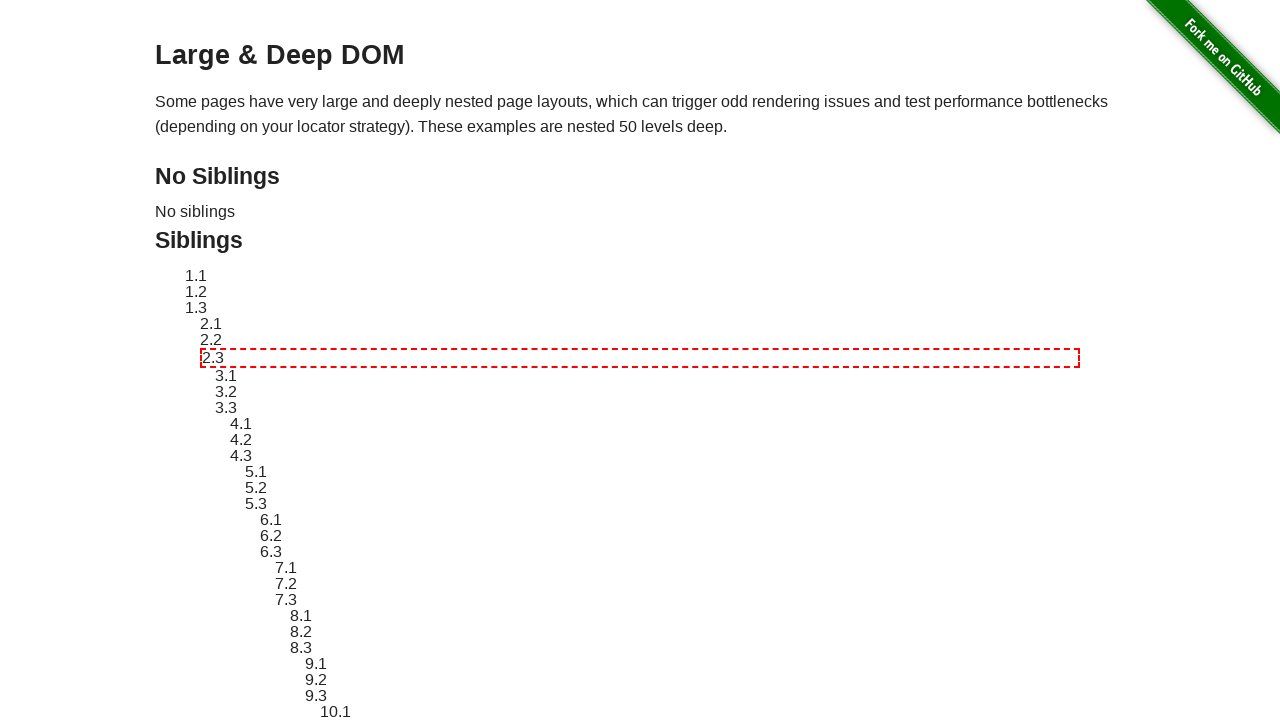

Waited 3 seconds to display highlight effect
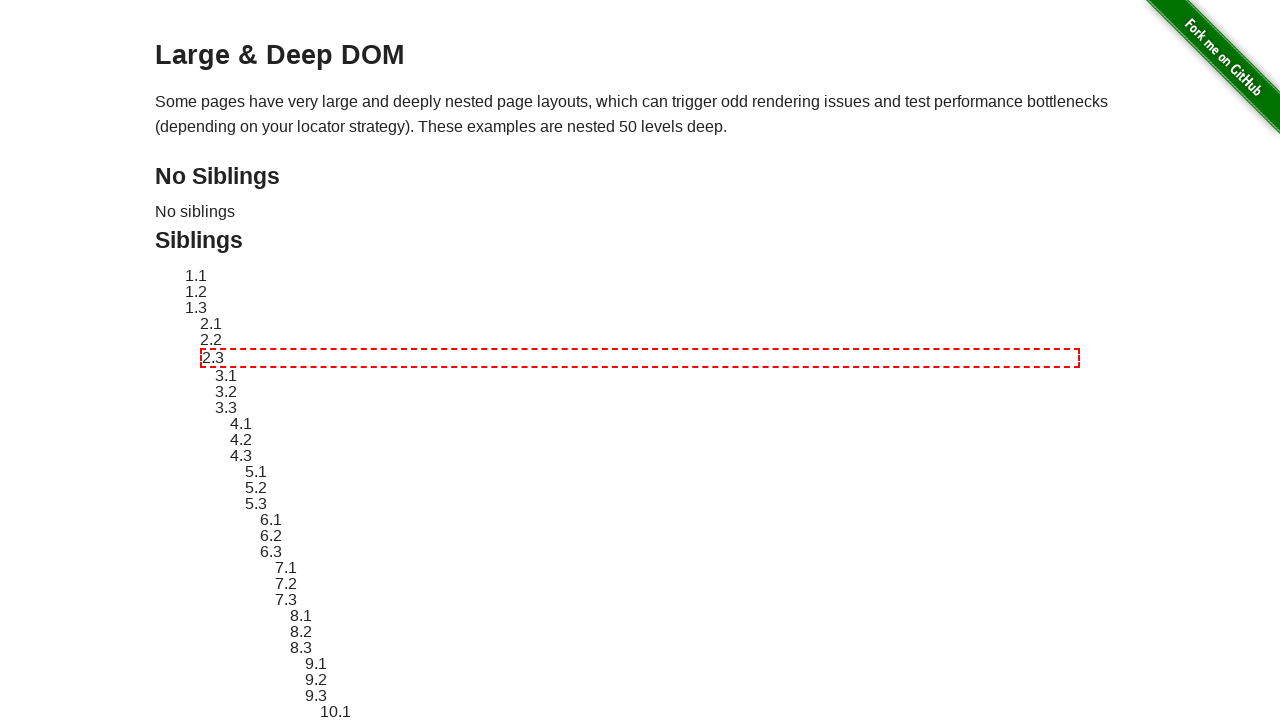

Reverted element style back to original
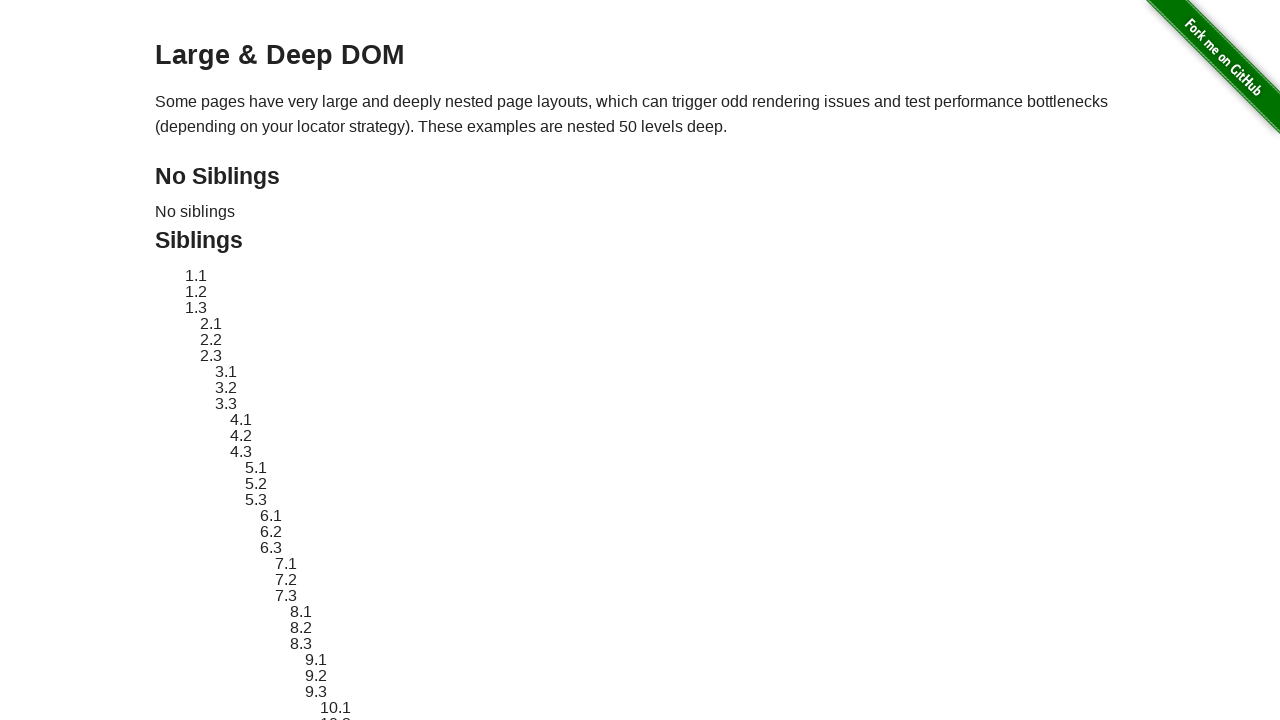

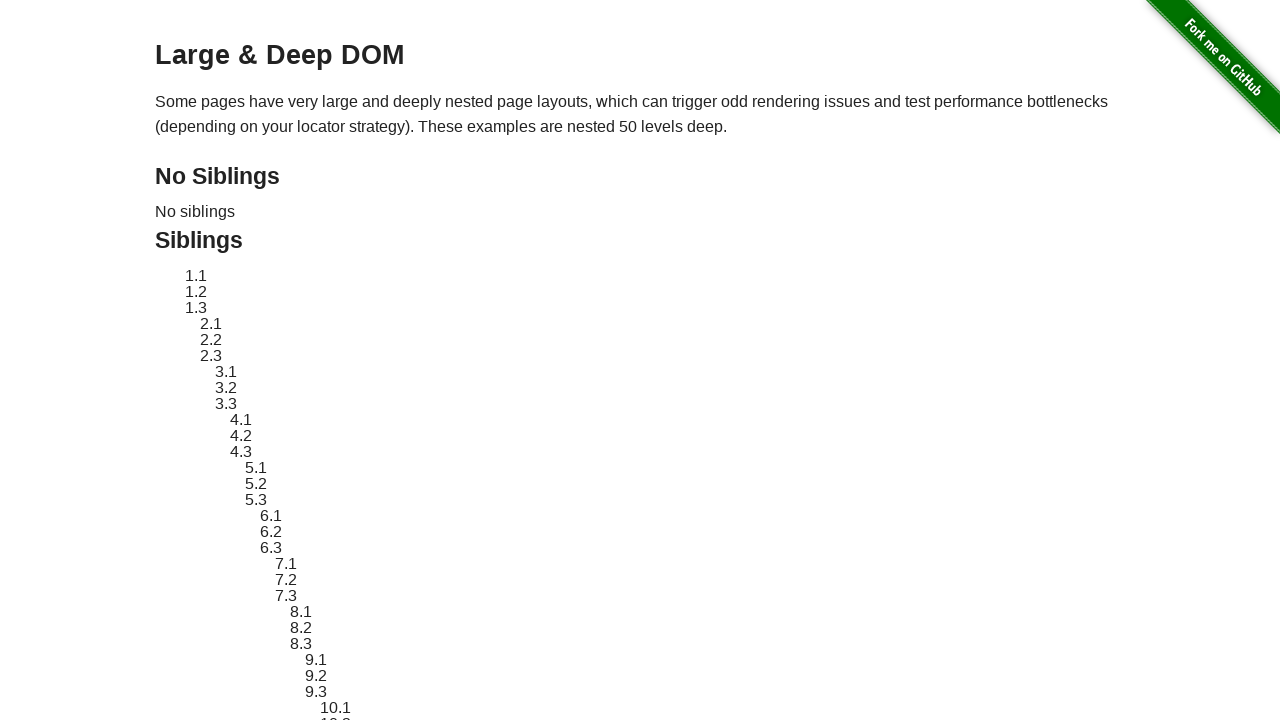